Tests popup validation by filling a name field, clicking a confirm button, handling dialog, performing mouse hover, and interacting with an iframe to click a link and verify text content

Starting URL: https://rahulshettyacademy.com/AutomationPractice/

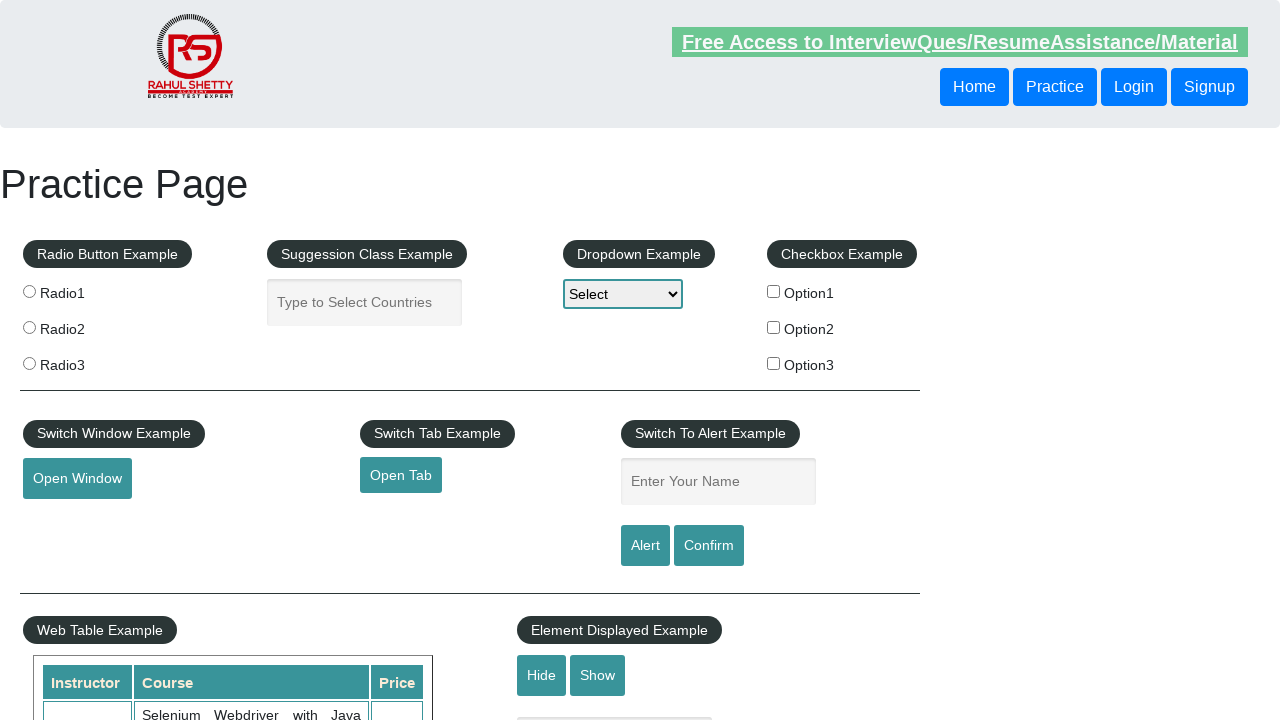

Filled name field with 'Gulshan' on #name
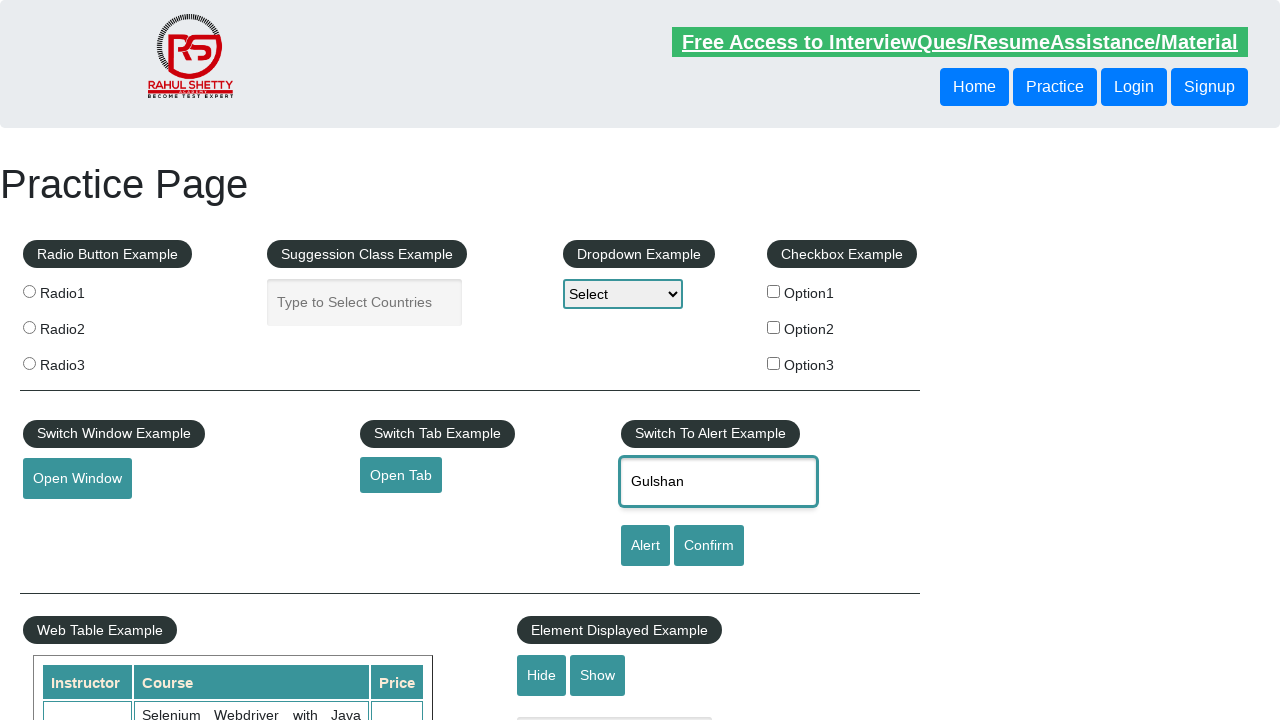

Clicked confirm button to trigger popup at (709, 546) on xpath=//input[@id='confirmbtn']
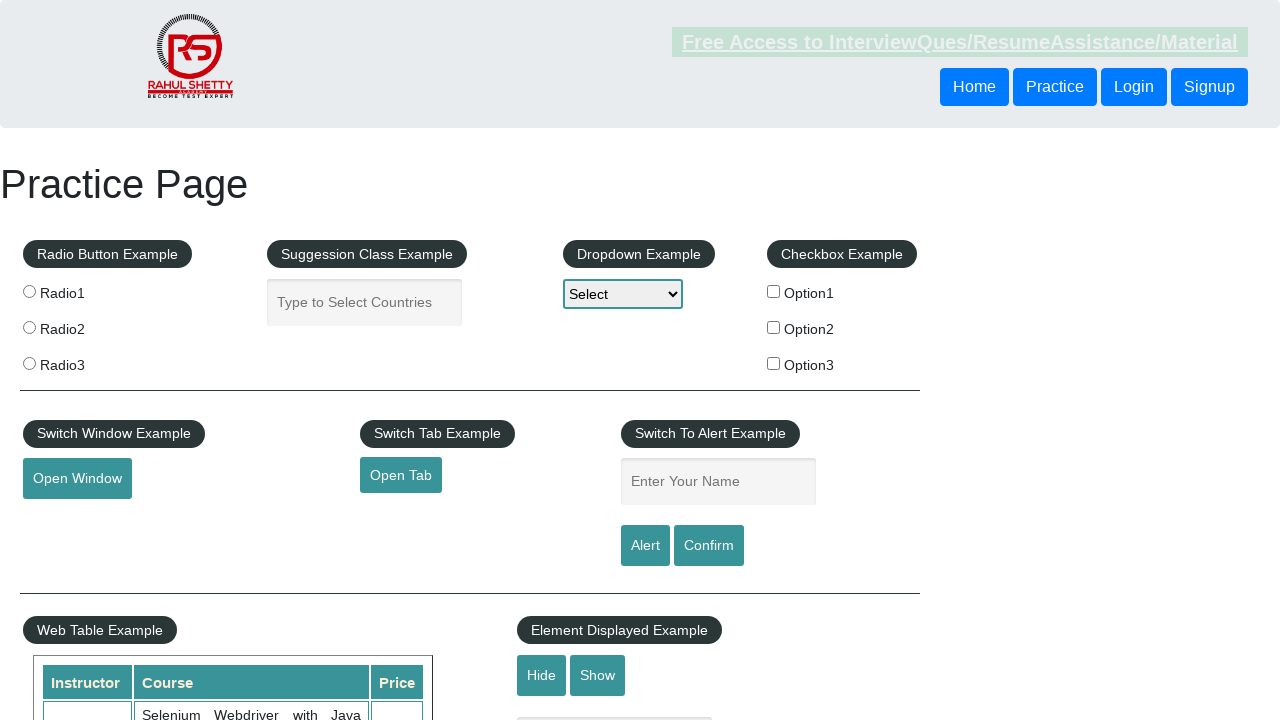

Set up dialog handler to accept popups
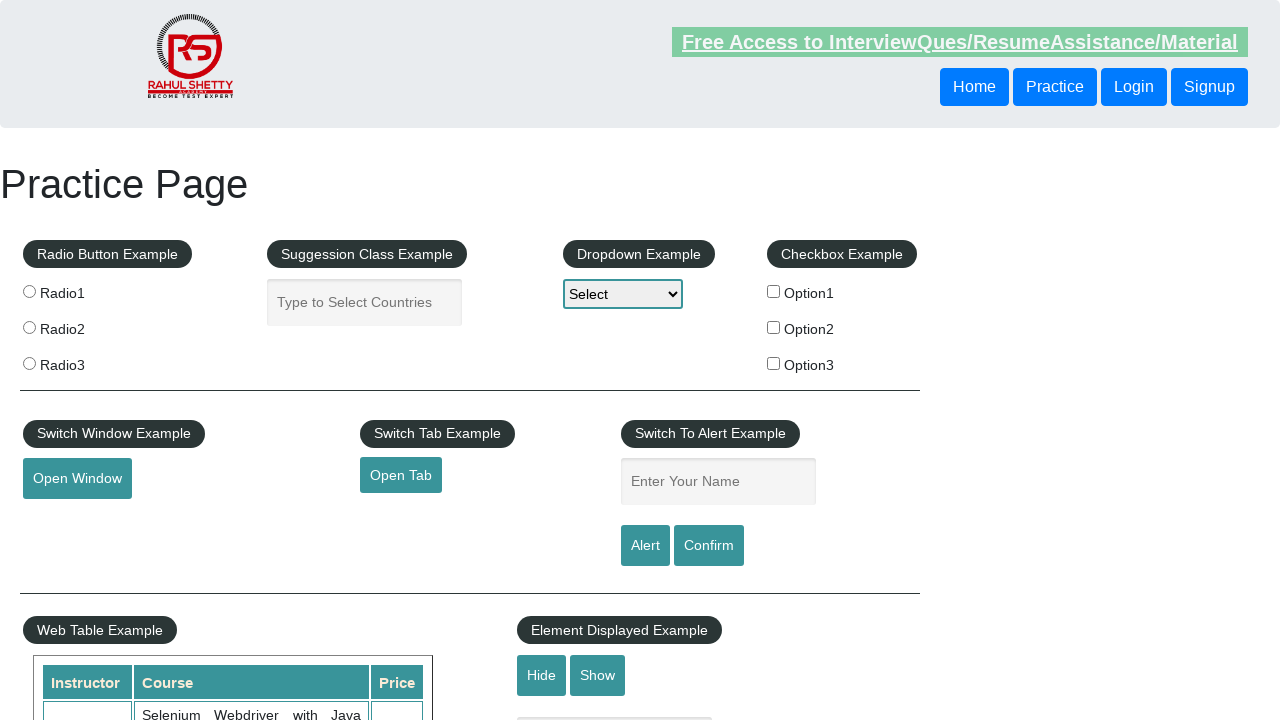

Performed mouse hover on hover element at (83, 361) on #mousehover
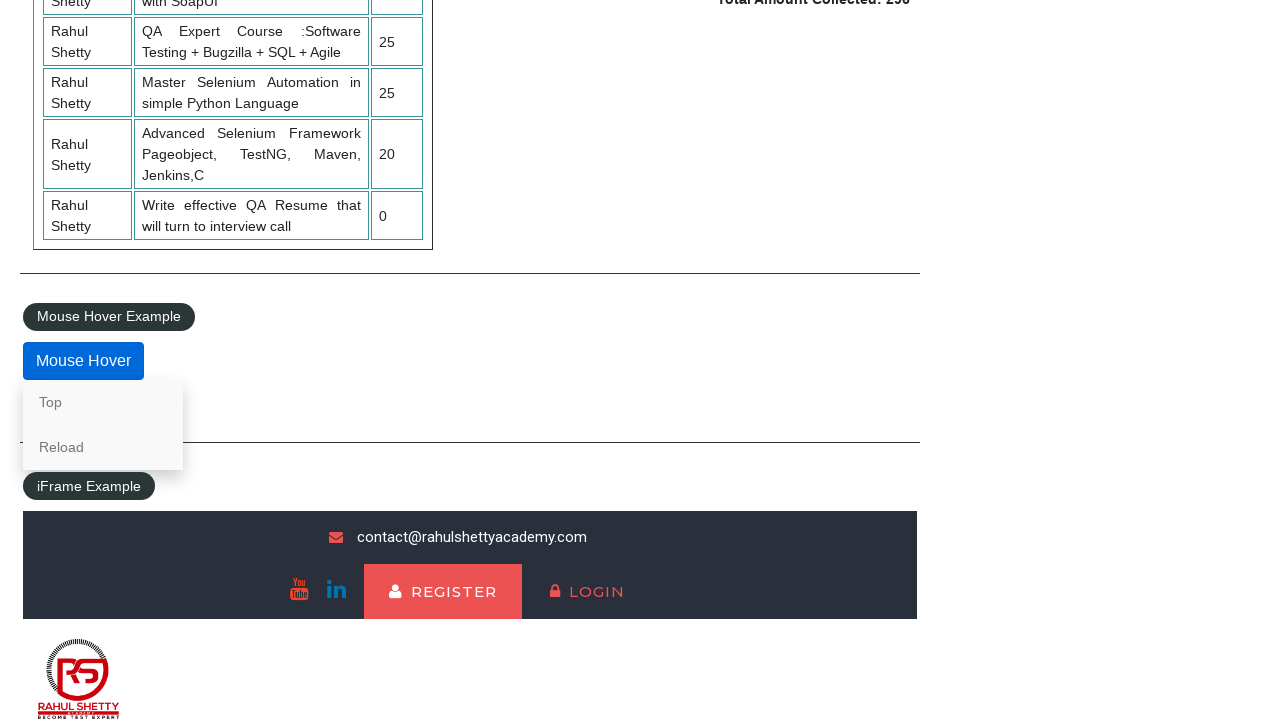

Located iframe with courses content
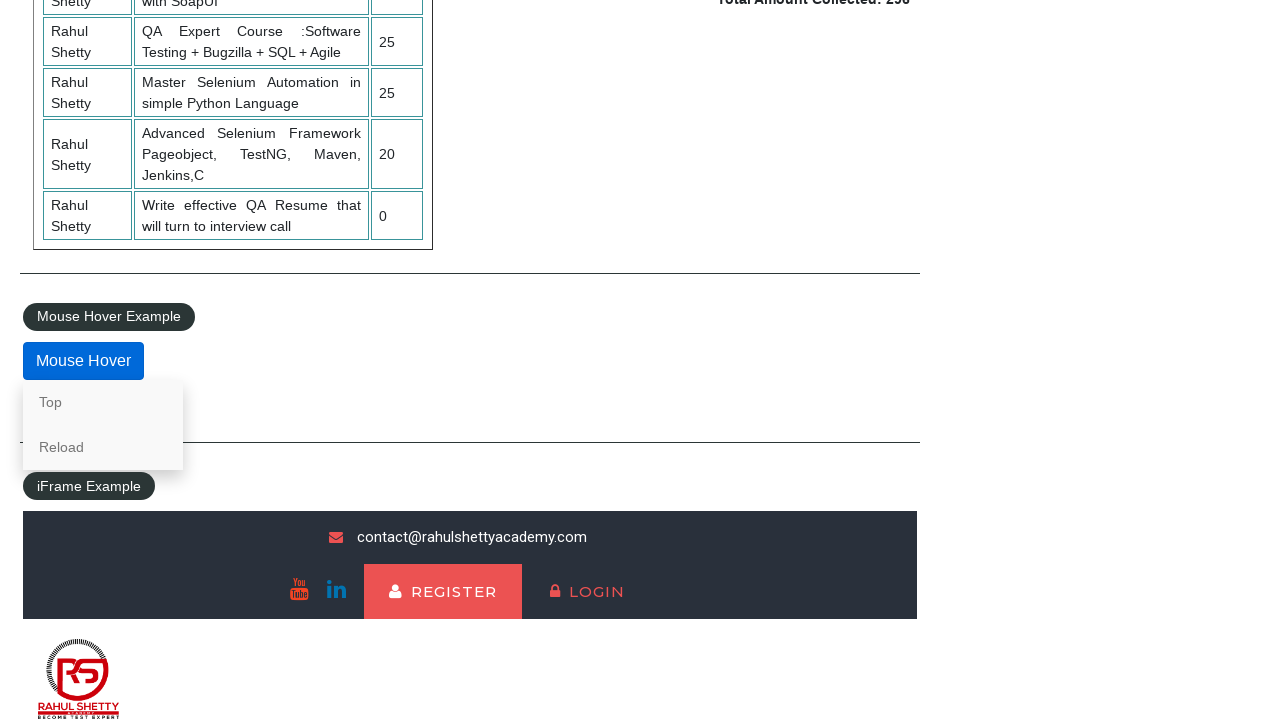

Clicked lifetime access link in iframe at (307, 675) on xpath=//iframe[@id='courses-iframe'] >> internal:control=enter-frame >> xpath=//
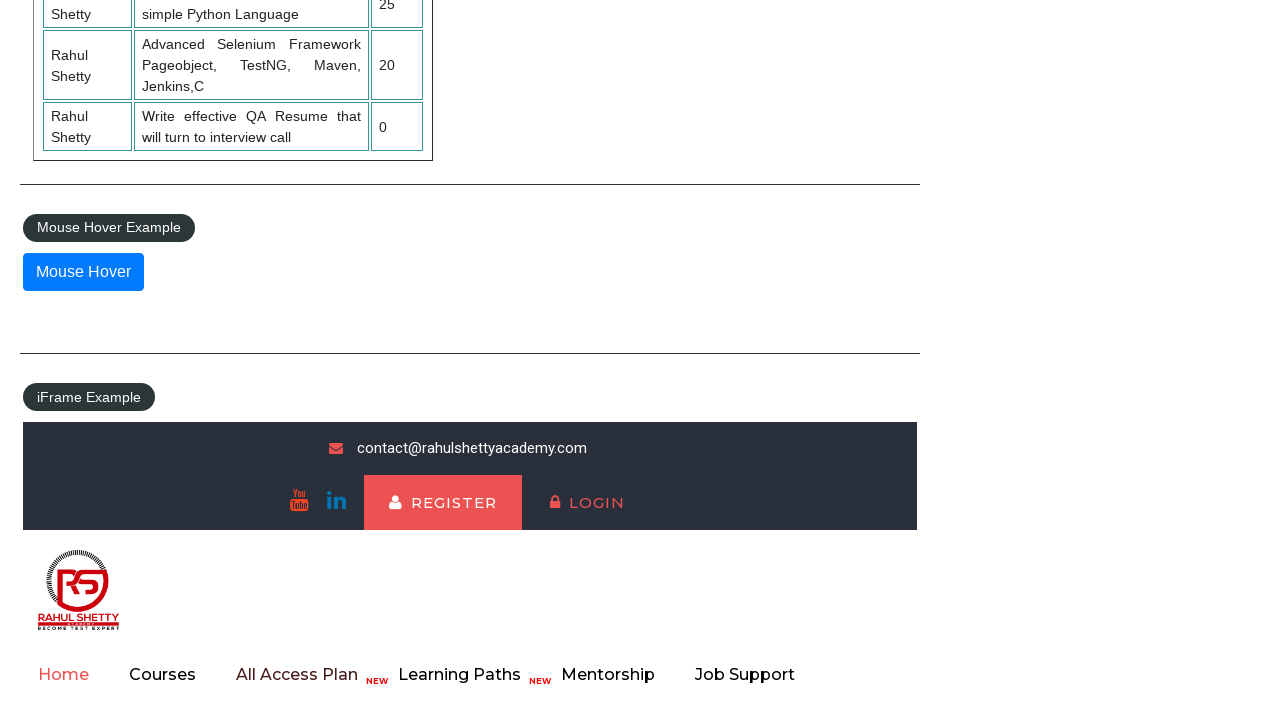

Retrieved text content from iframe: 'Join 13,522 Happy Subscibers!'
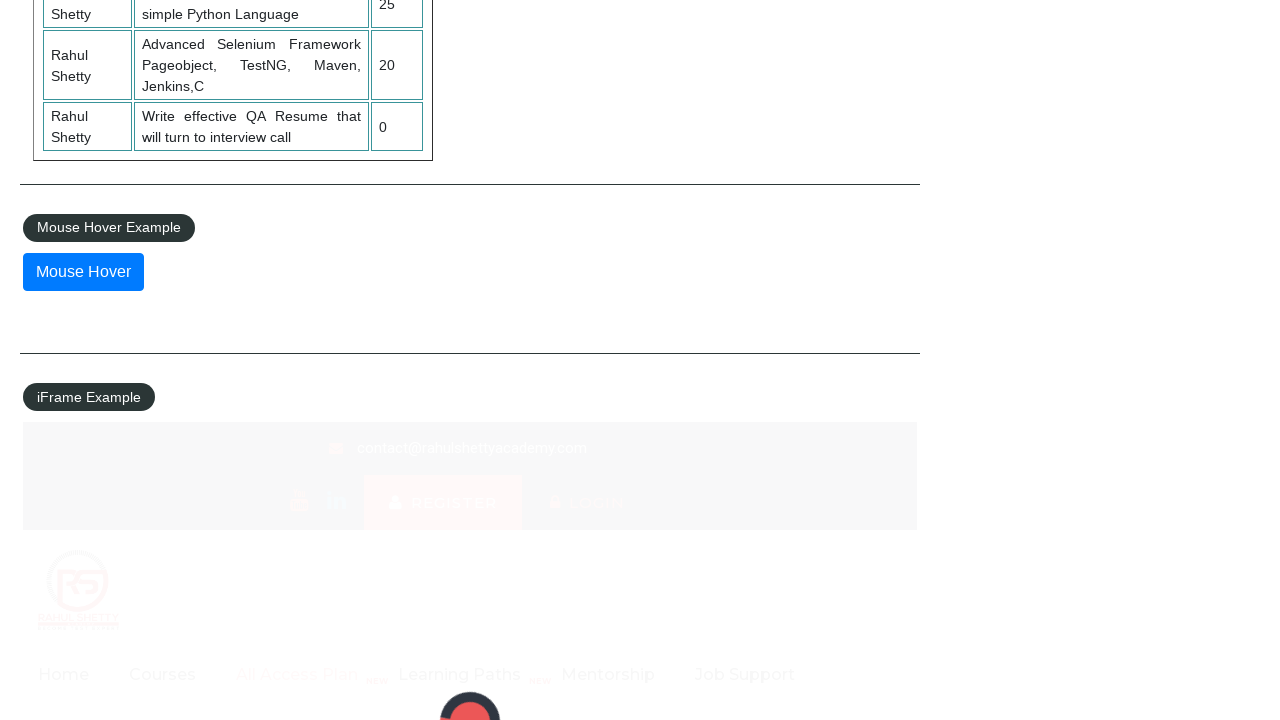

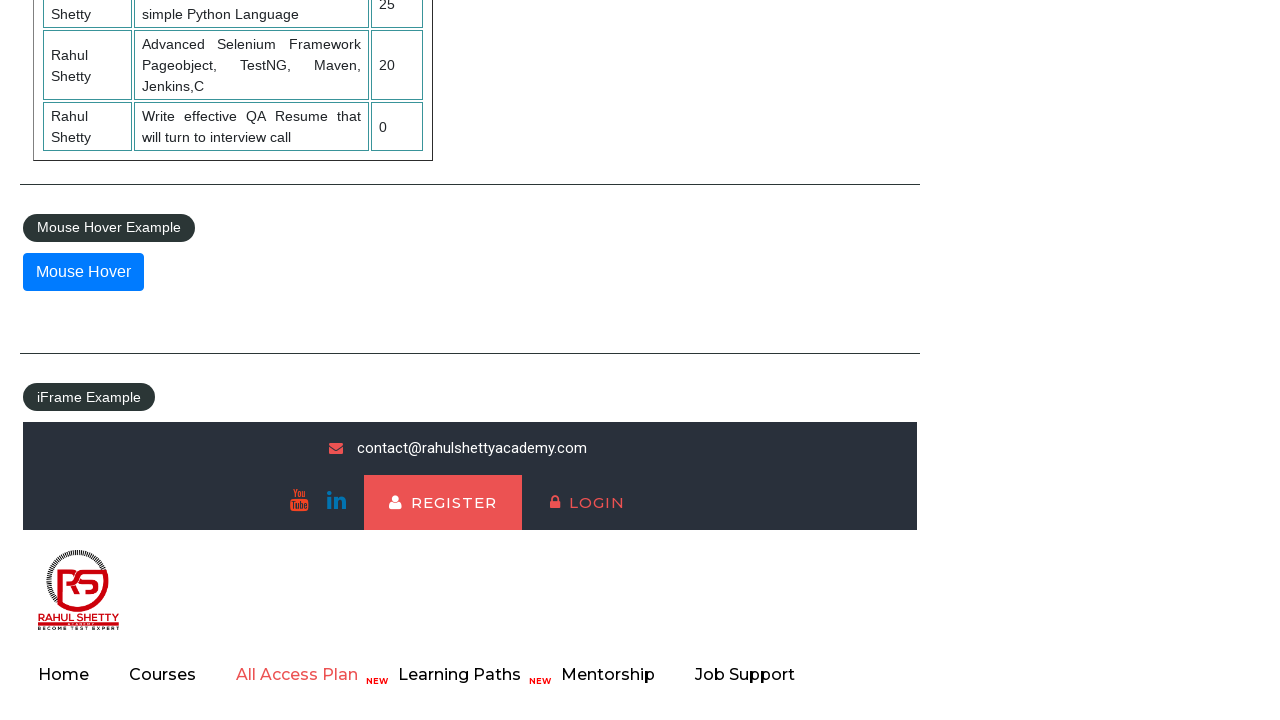